Tests adding a product review by navigating to a product page and submitting review form with name, email and review text

Starting URL: https://automationexercise.com/

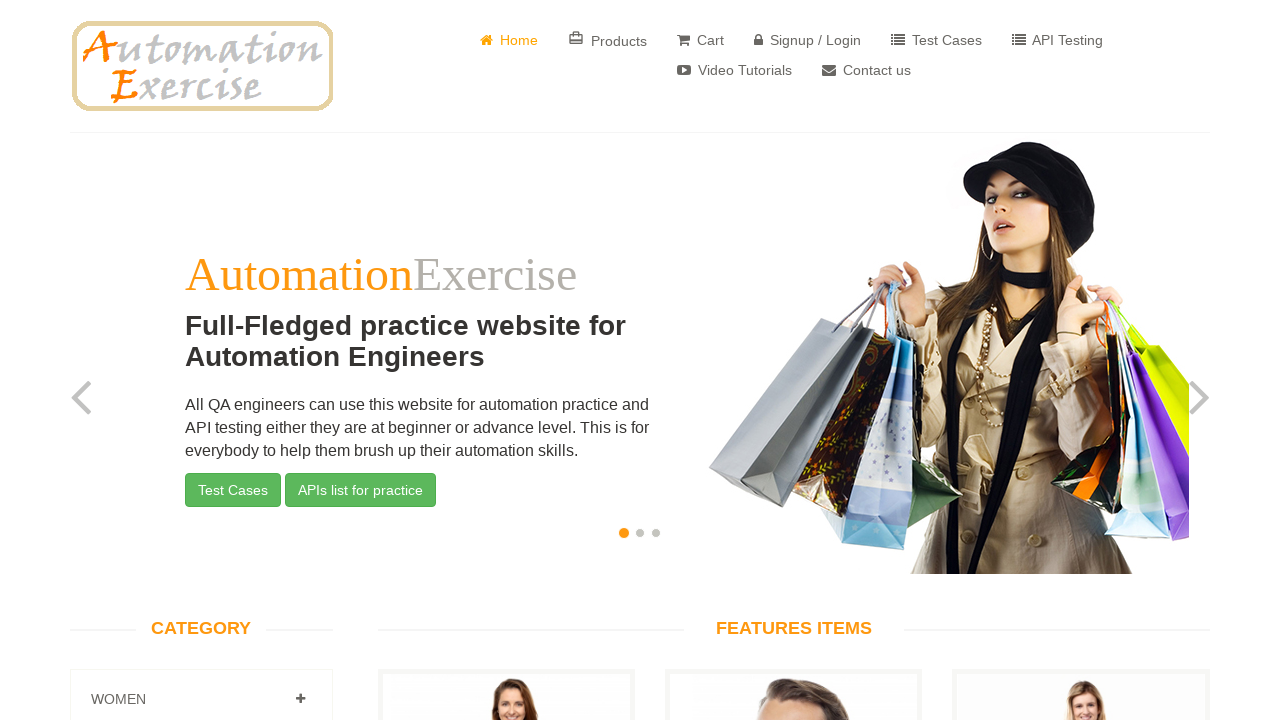

Clicked on Products menu link at (608, 40) on xpath=//*[@id="header"]/div/div/div/div[2]/div/ul/li[2]/a
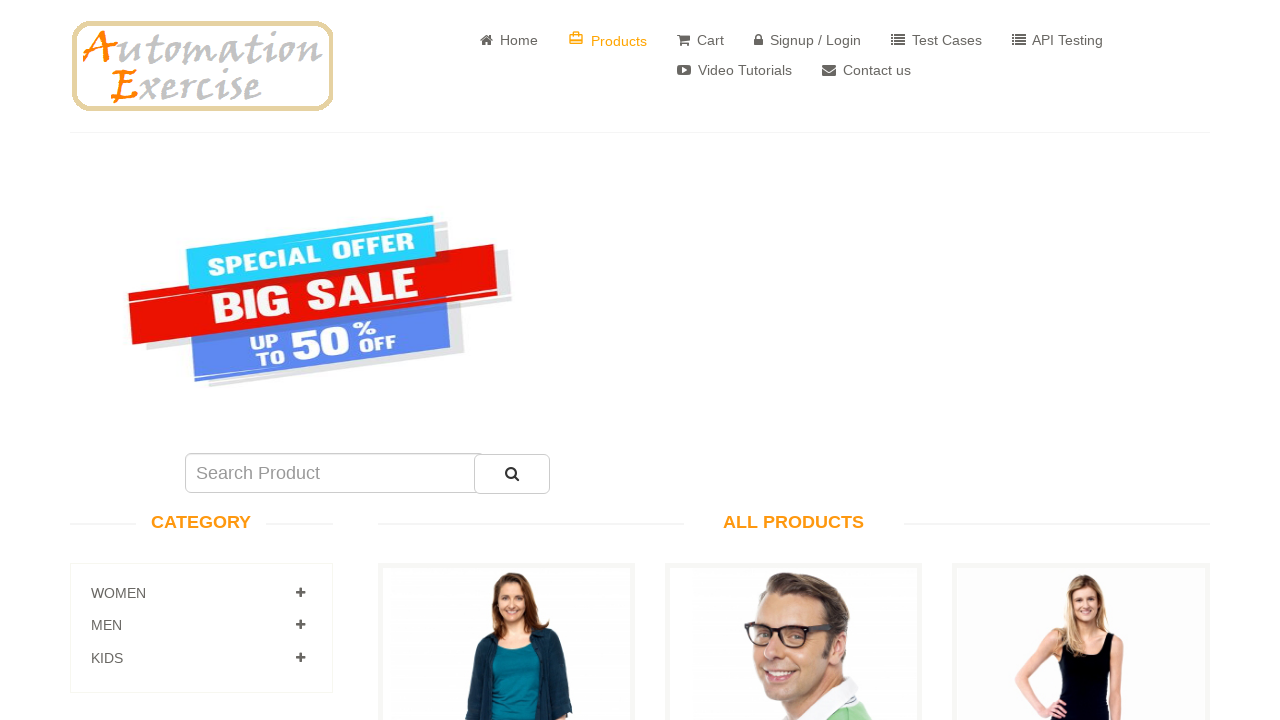

Products page loaded successfully
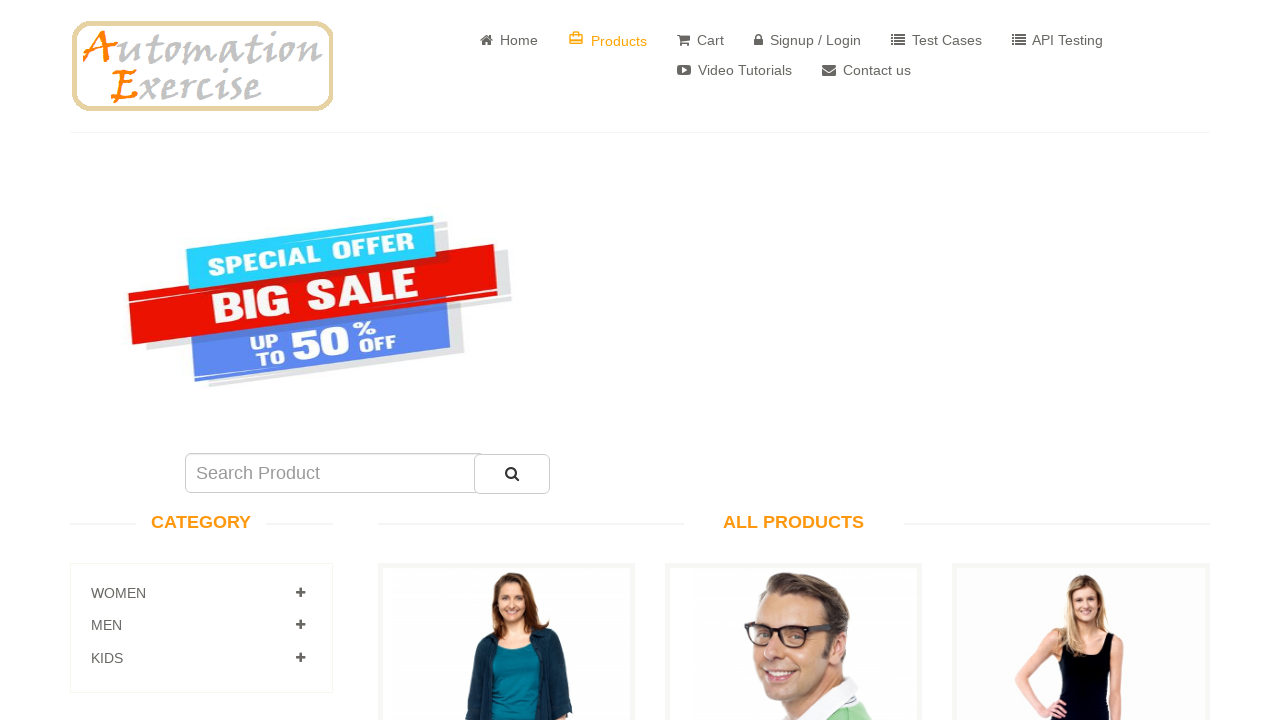

Clicked on a product to view details at (794, 360) on xpath=/html/body/section[2]/div/div/div[2]/div/div[9]/div/div[2]/ul/li/a
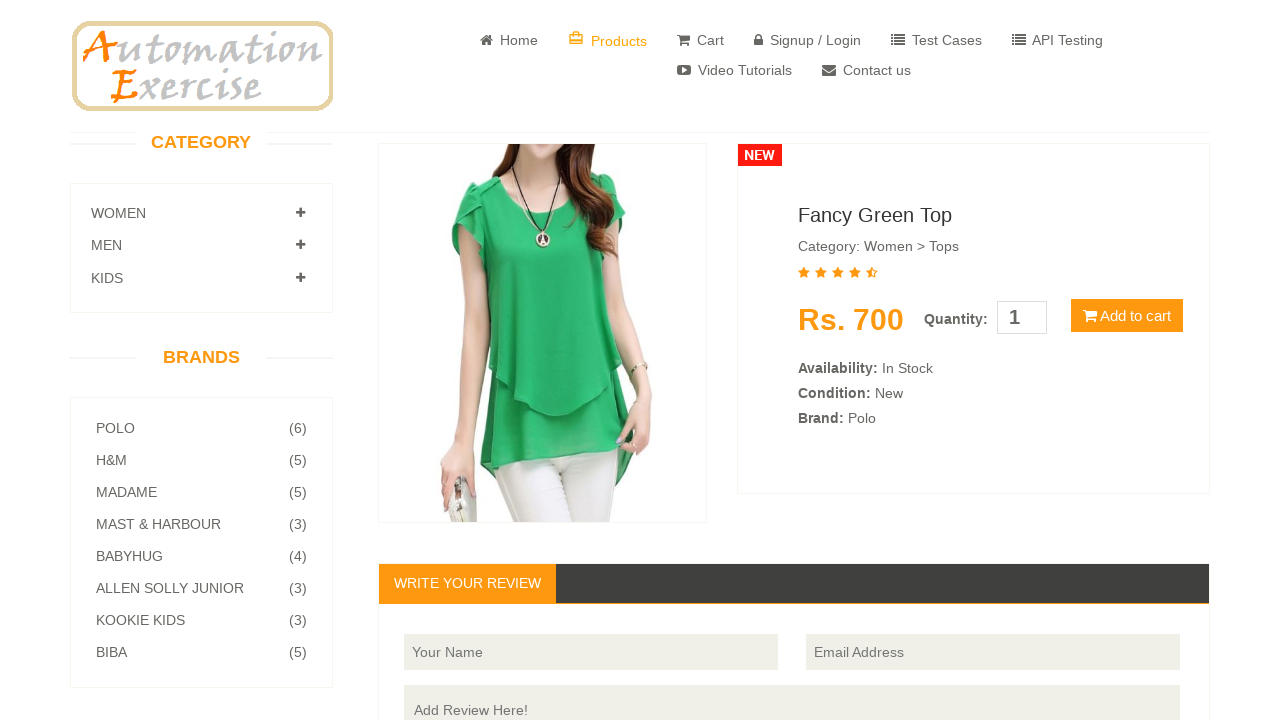

Filled reviewer name field with 'Bebras' on #name
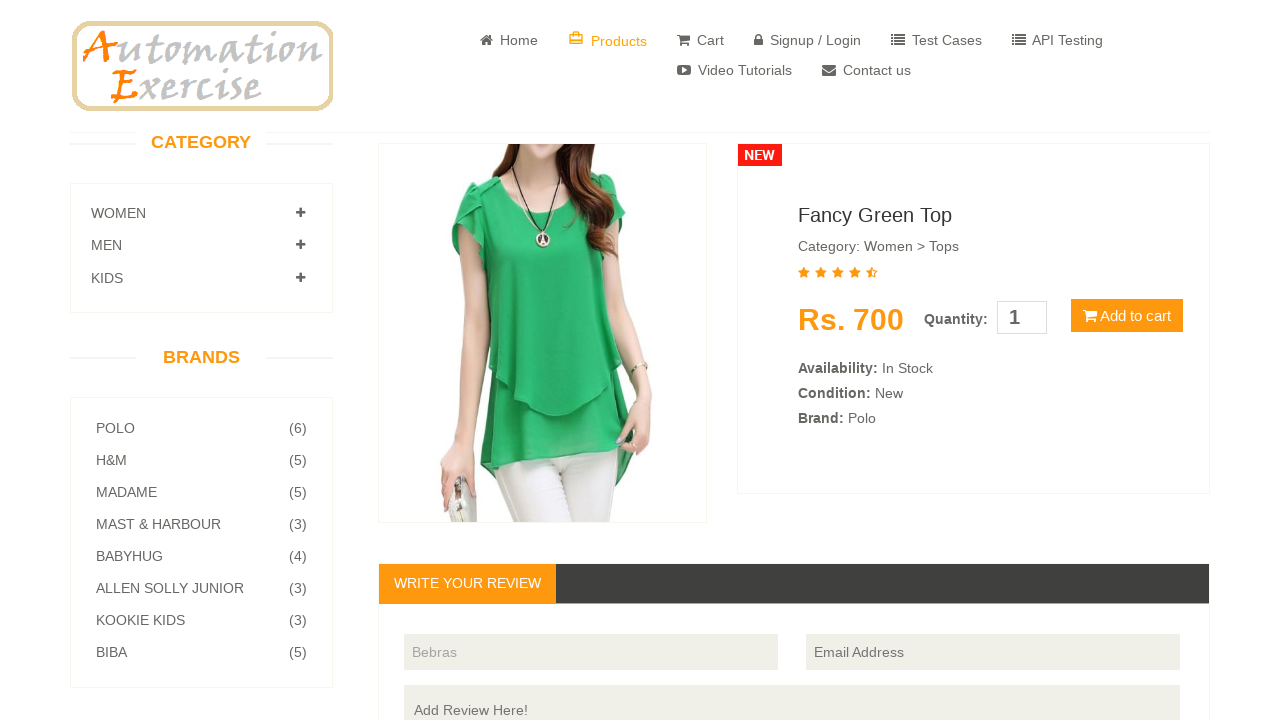

Filled reviewer email field with 'bebras666@example.com' on #email
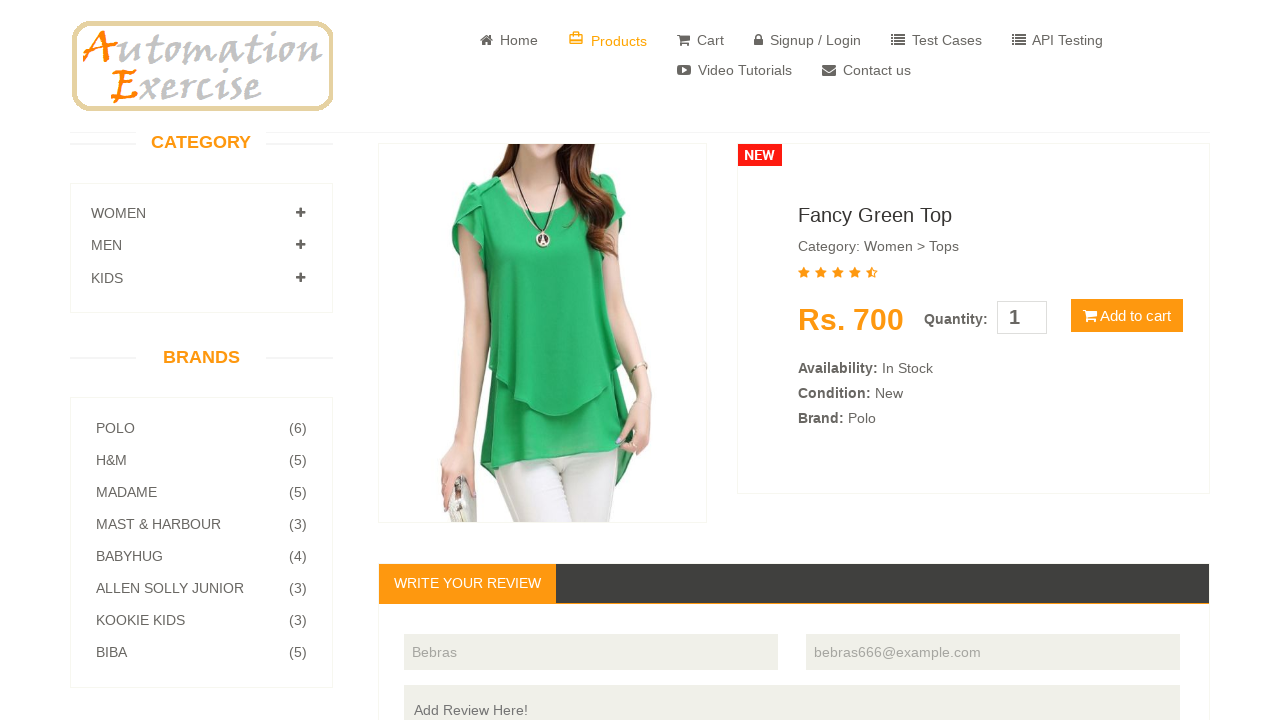

Filled review text field with 'Bebras Babrauskas approves!' on #review
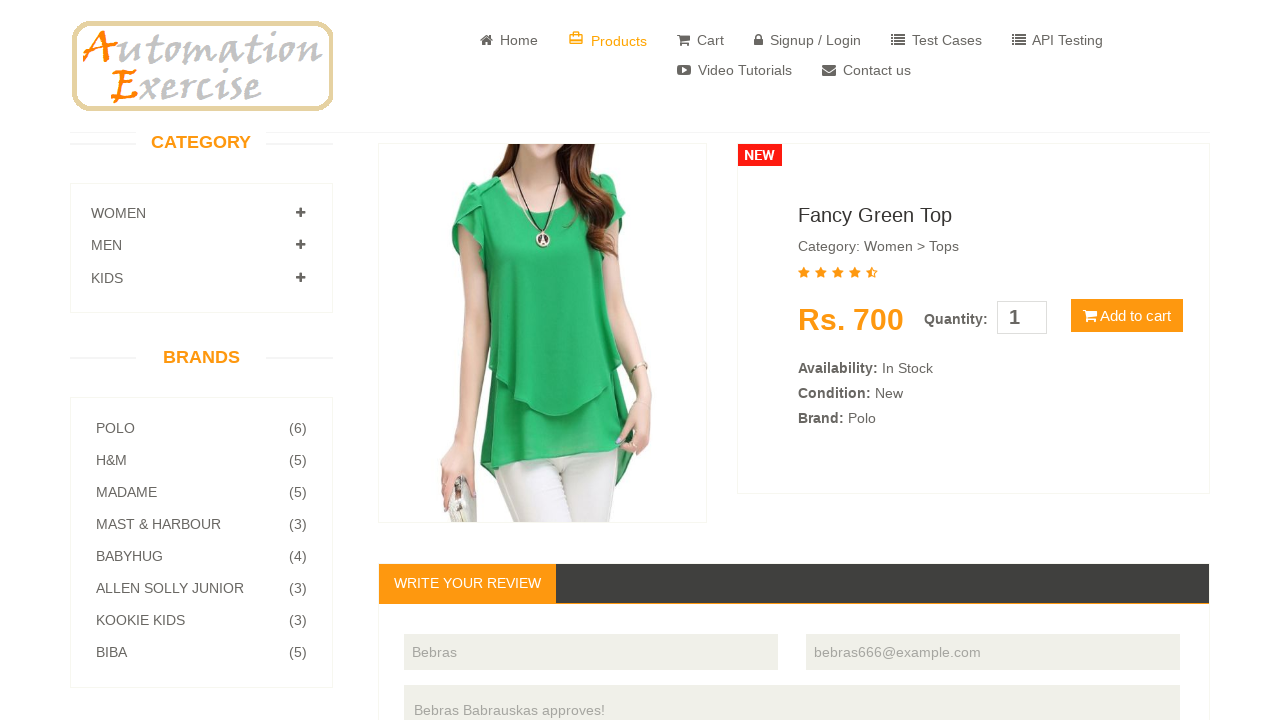

Clicked submit review button at (1150, 361) on #button-review
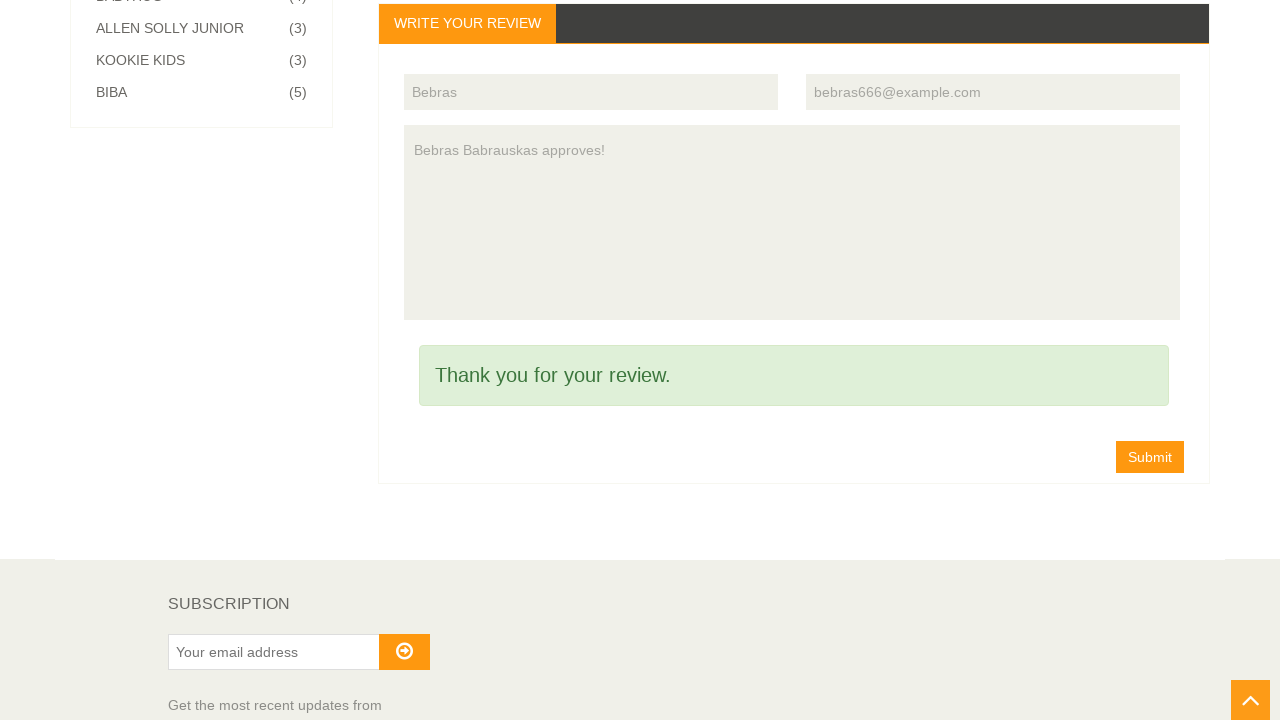

Review submission success message displayed
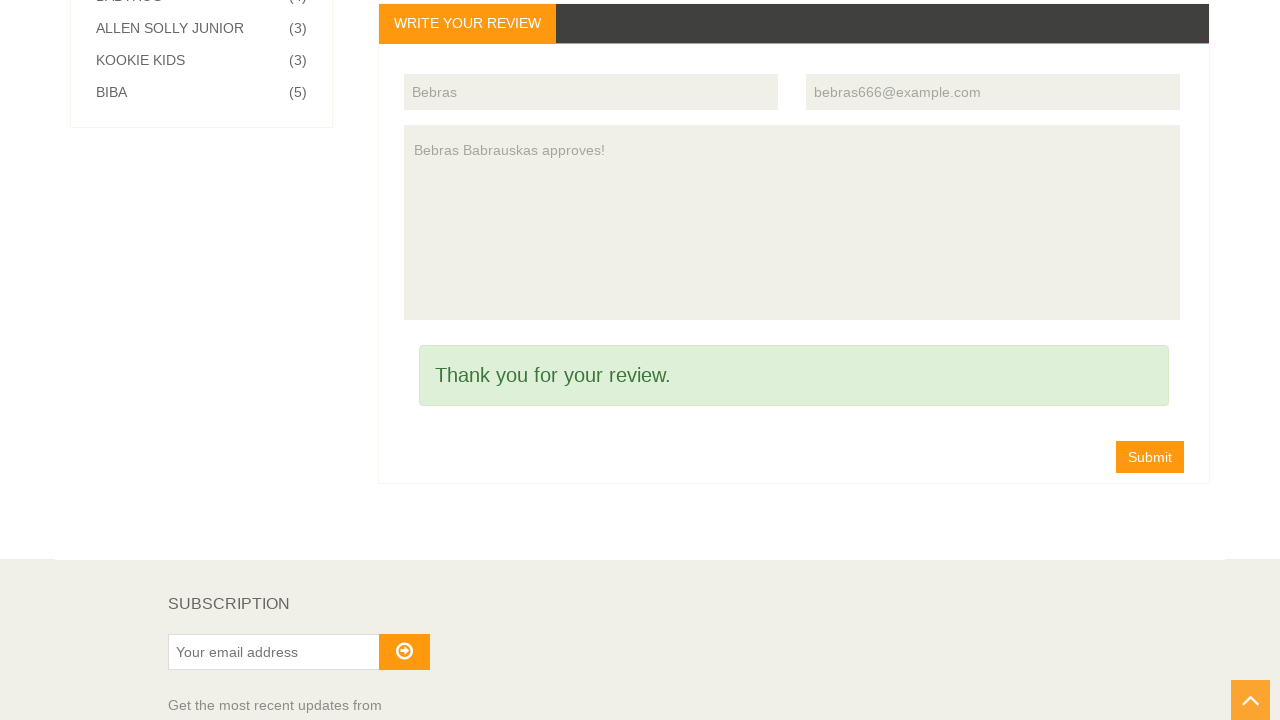

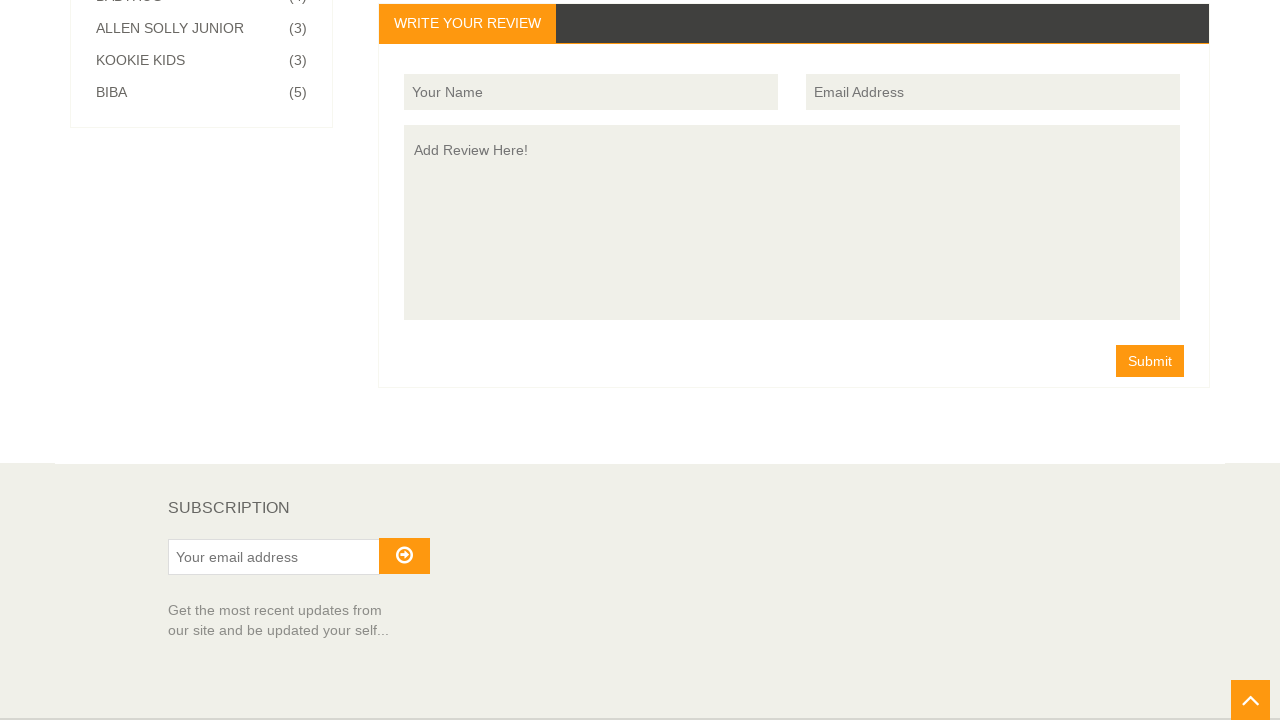